Tests clicking an arrow/enter image element on the automation testing demo page using JavaScript execution

Starting URL: https://demo.automationtesting.in/Index.html

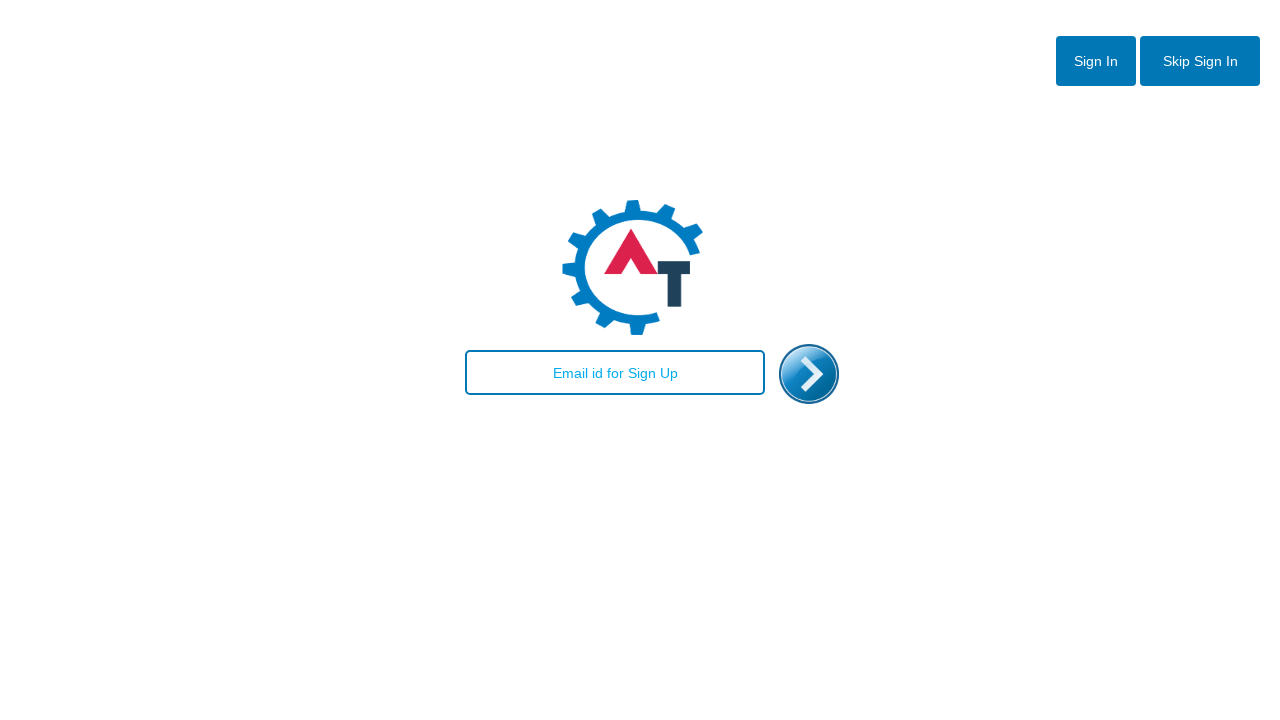

Navigated to automation testing demo page
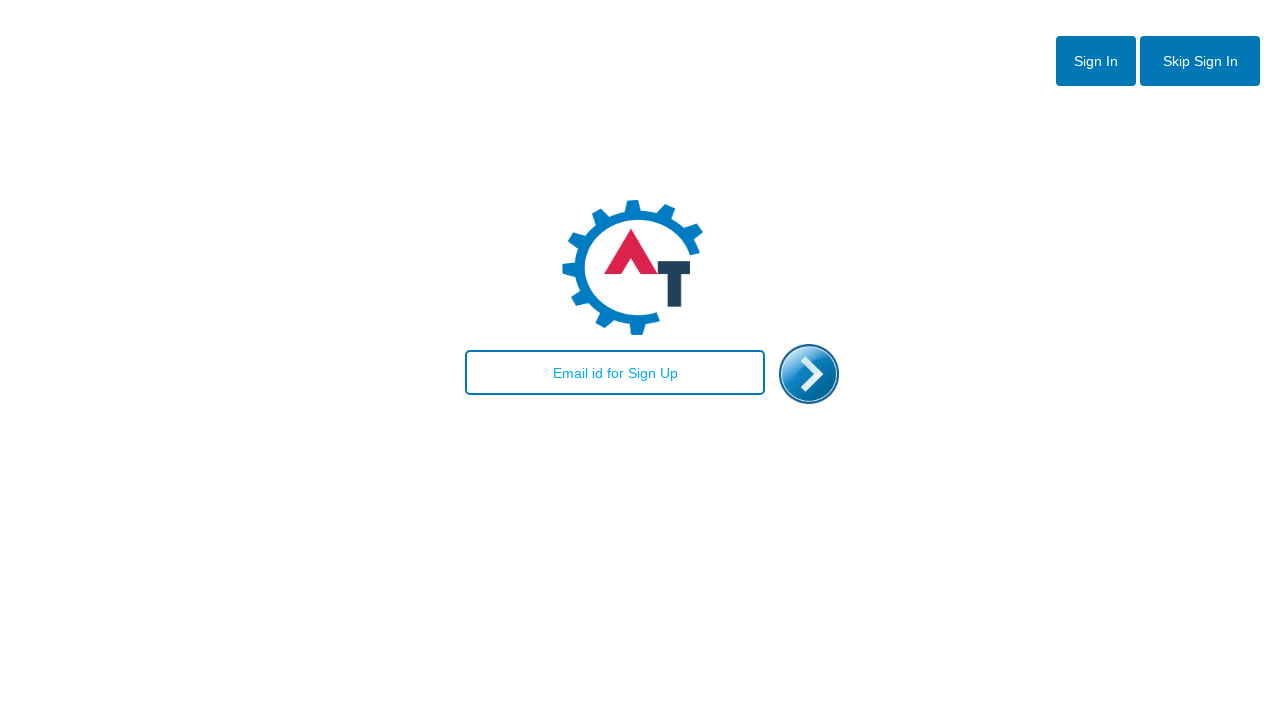

Clicked arrow/enter image element at (809, 374) on img#enterimg
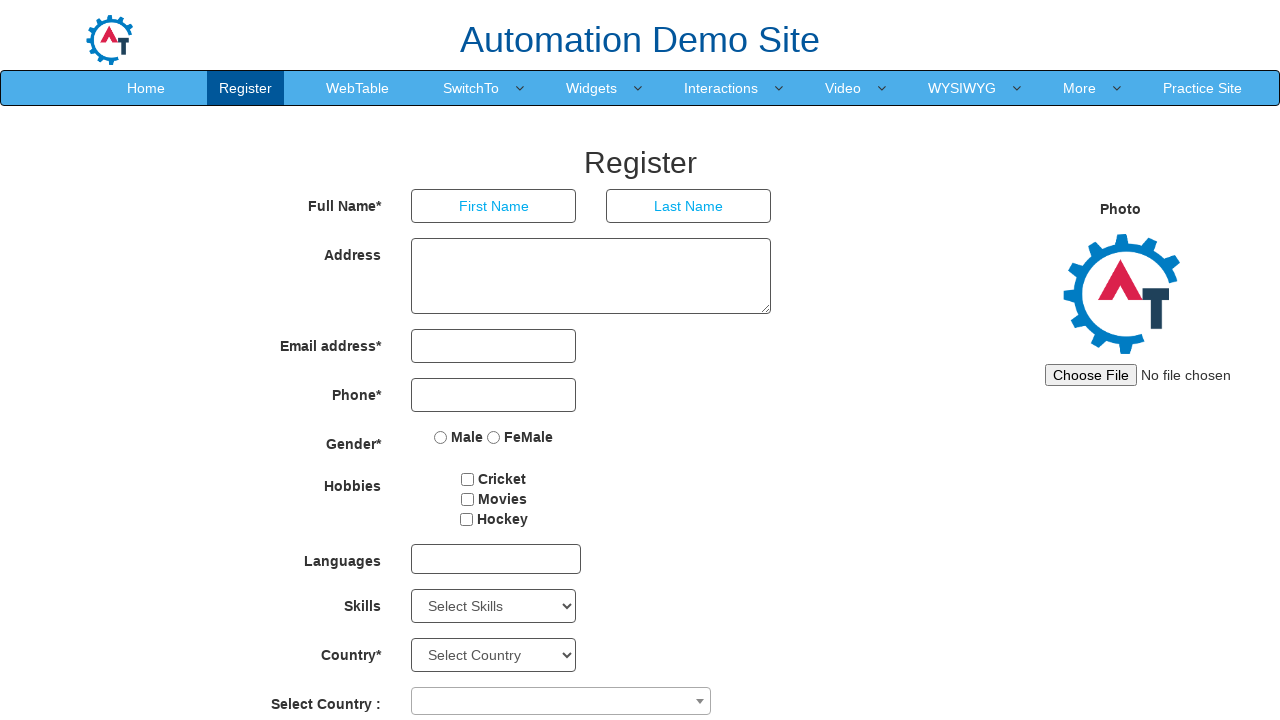

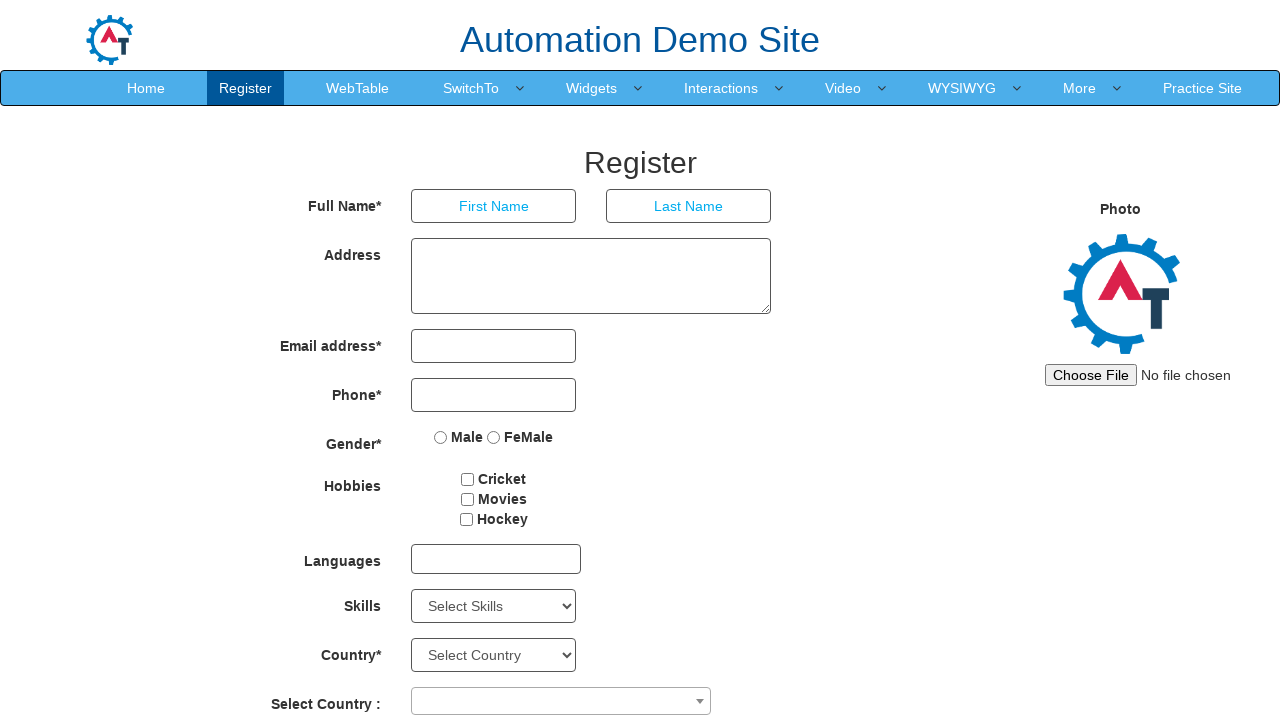